Navigates to the Playwright homepage and clicks on the "Getting Started" link to access documentation

Starting URL: https://playwright.dev

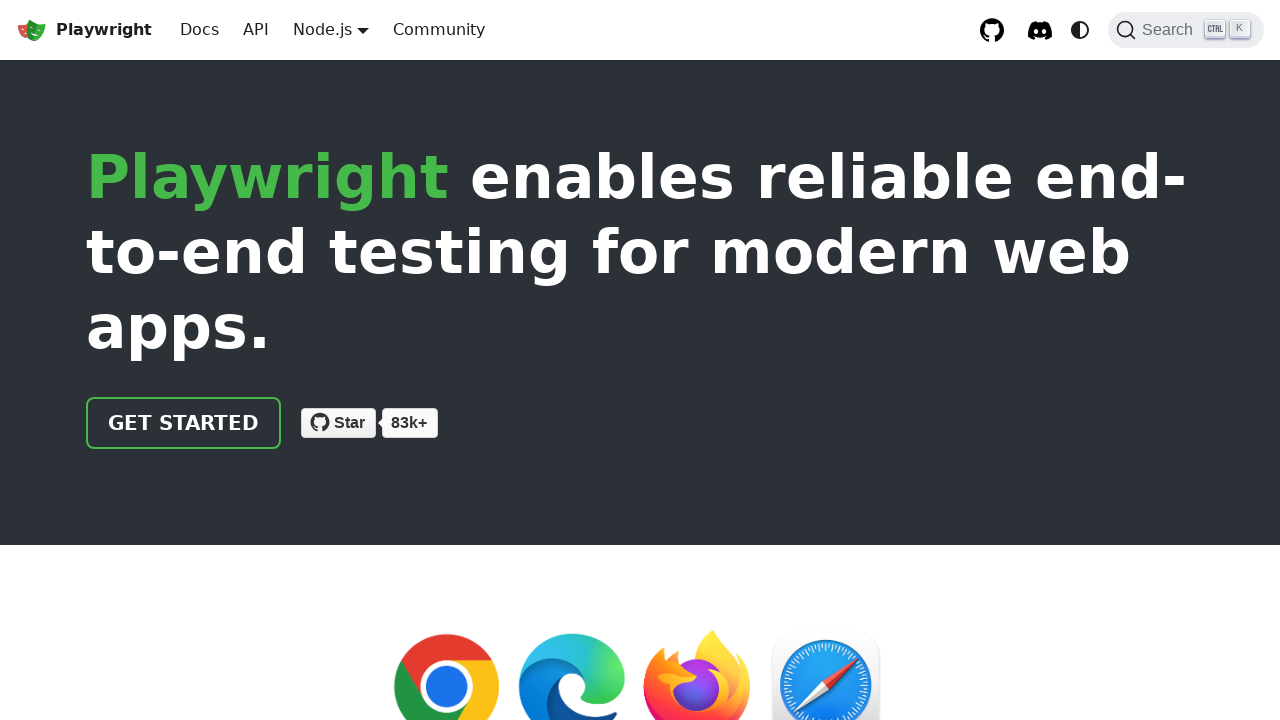

Navigated to Playwright homepage
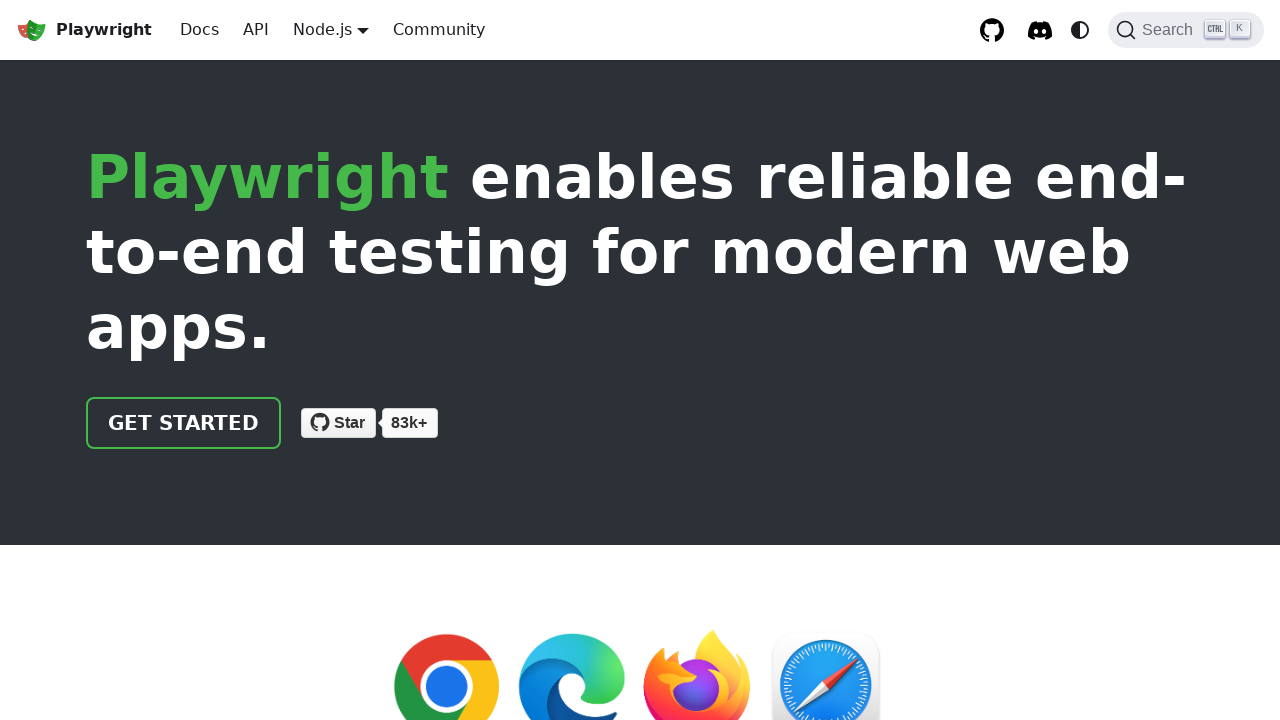

Clicked on 'Getting Started' link to access documentation at (146, 533) on internal:text="Getting Started"i
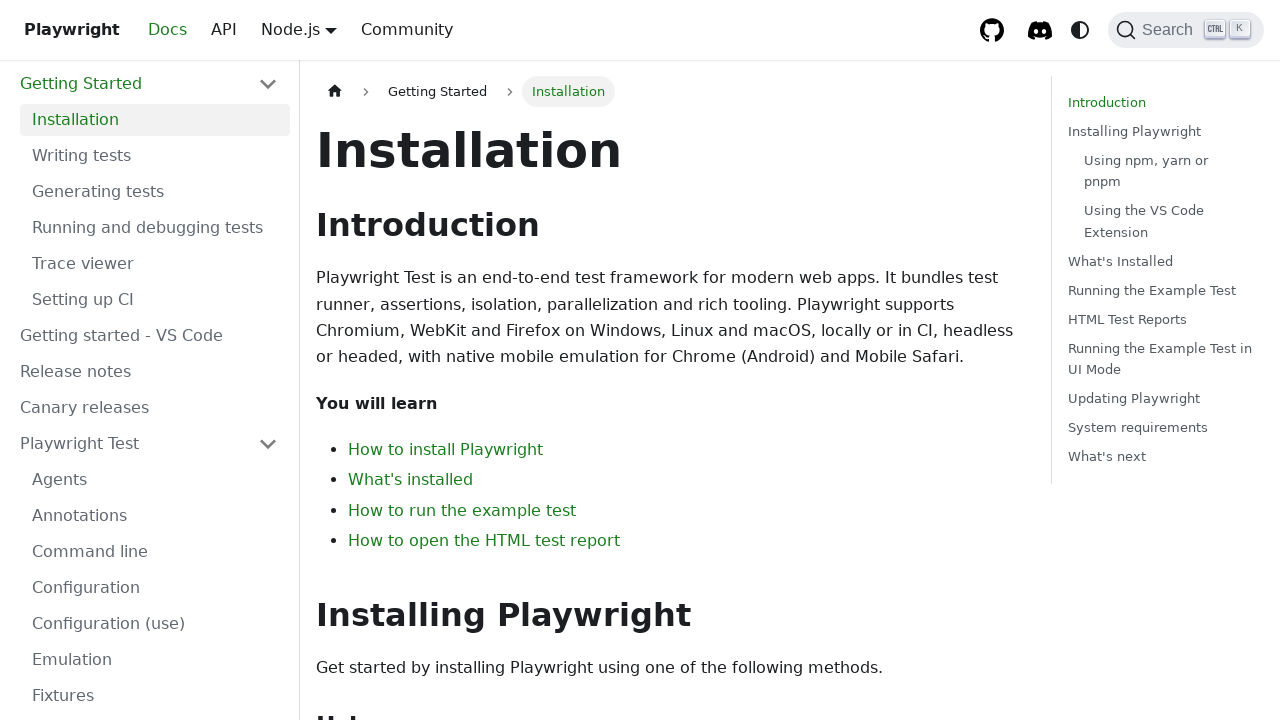

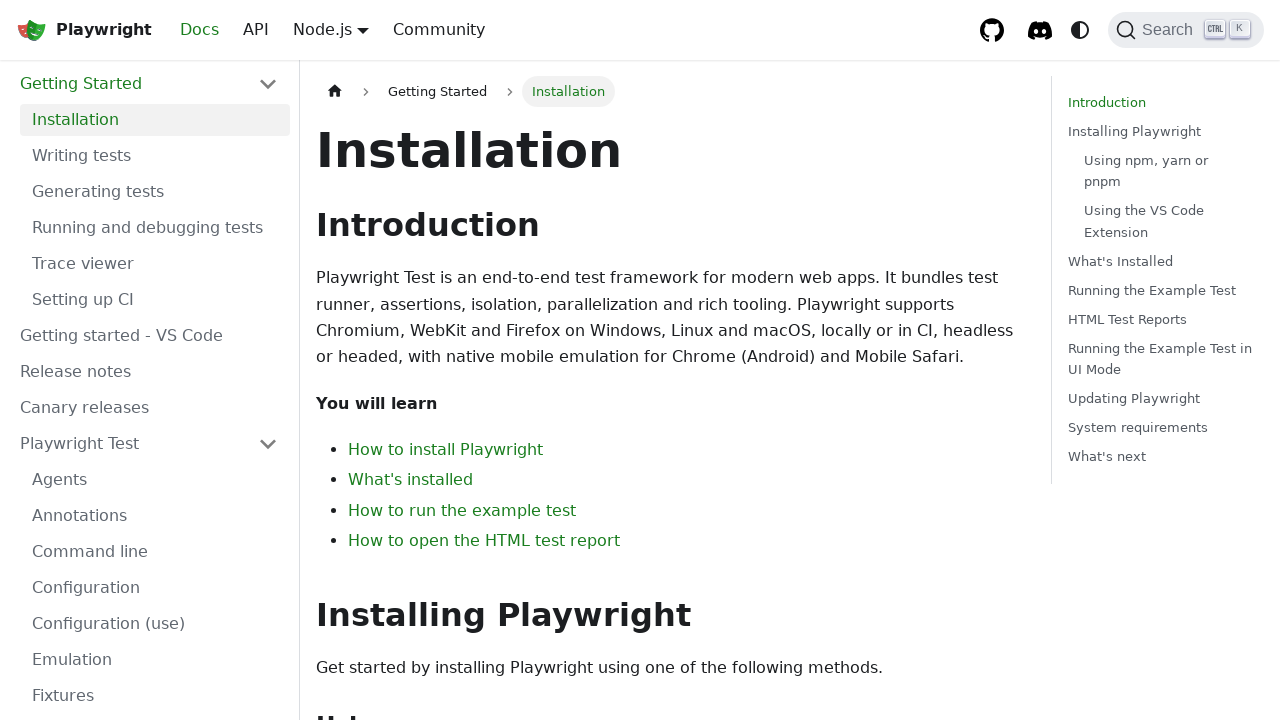